Tests form filling functionality on a test automation practice site by entering name, email, phone, address, selecting gender radio button, day checkbox, country dropdown, and submitting the form using JavaScript executor methods.

Starting URL: https://testautomationpractice.blogspot.com/

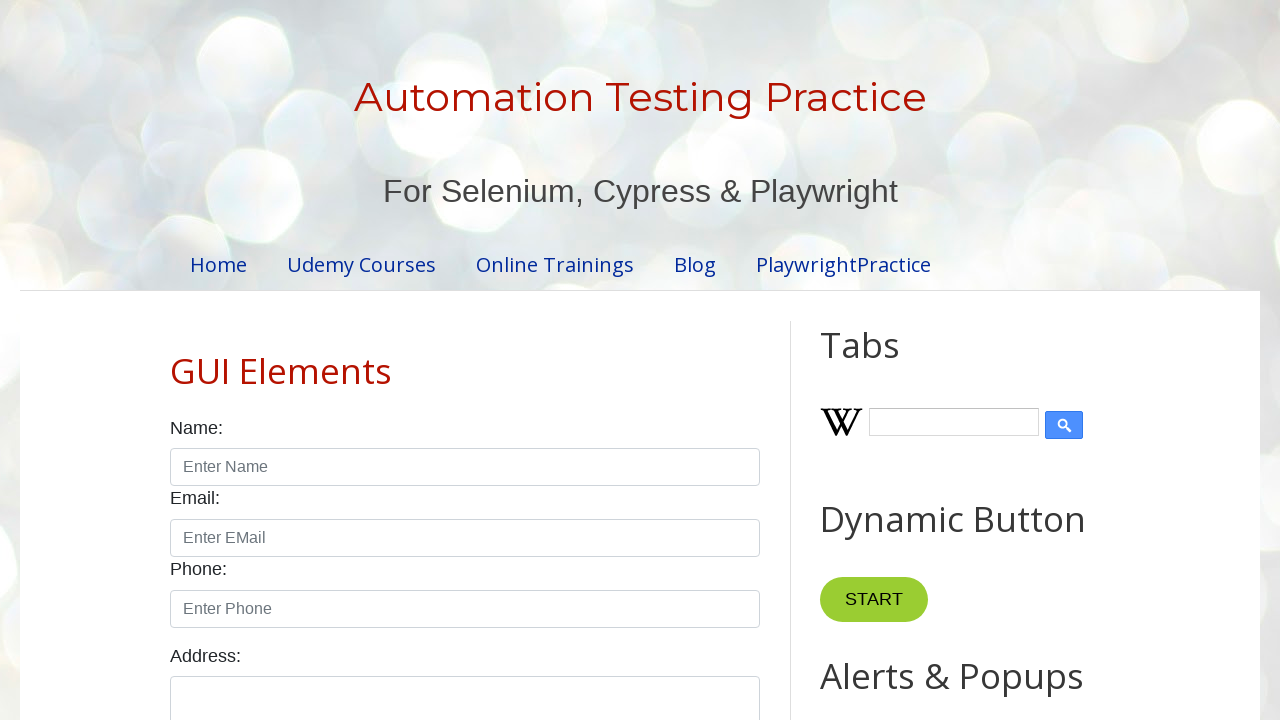

Name field is visible and ready
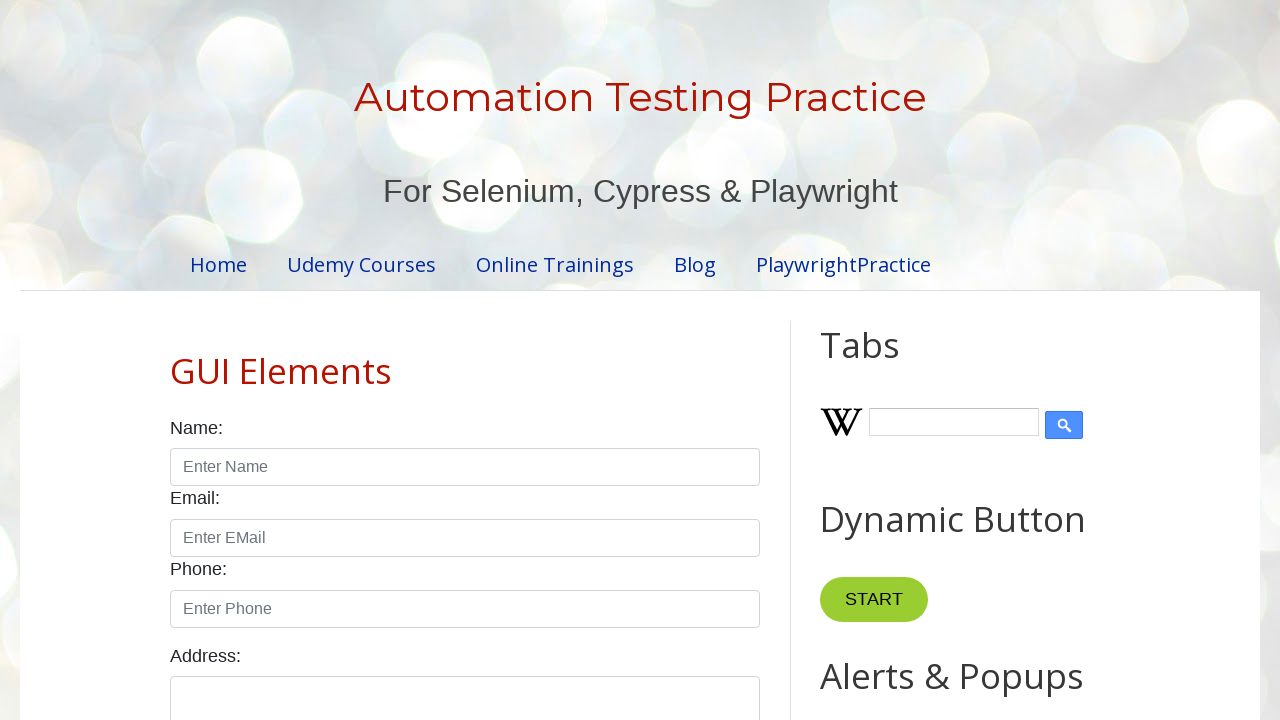

Filled name field with 'Vasile al lui Ion' on #name
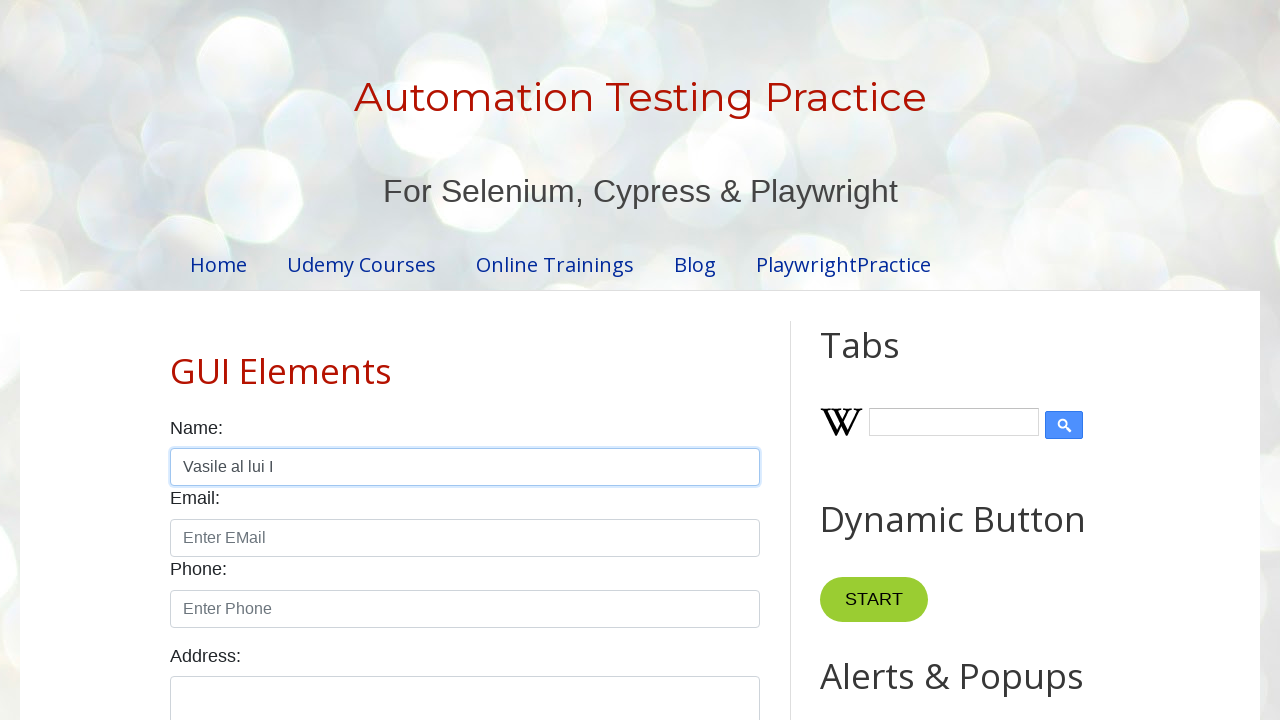

Email field is visible and ready
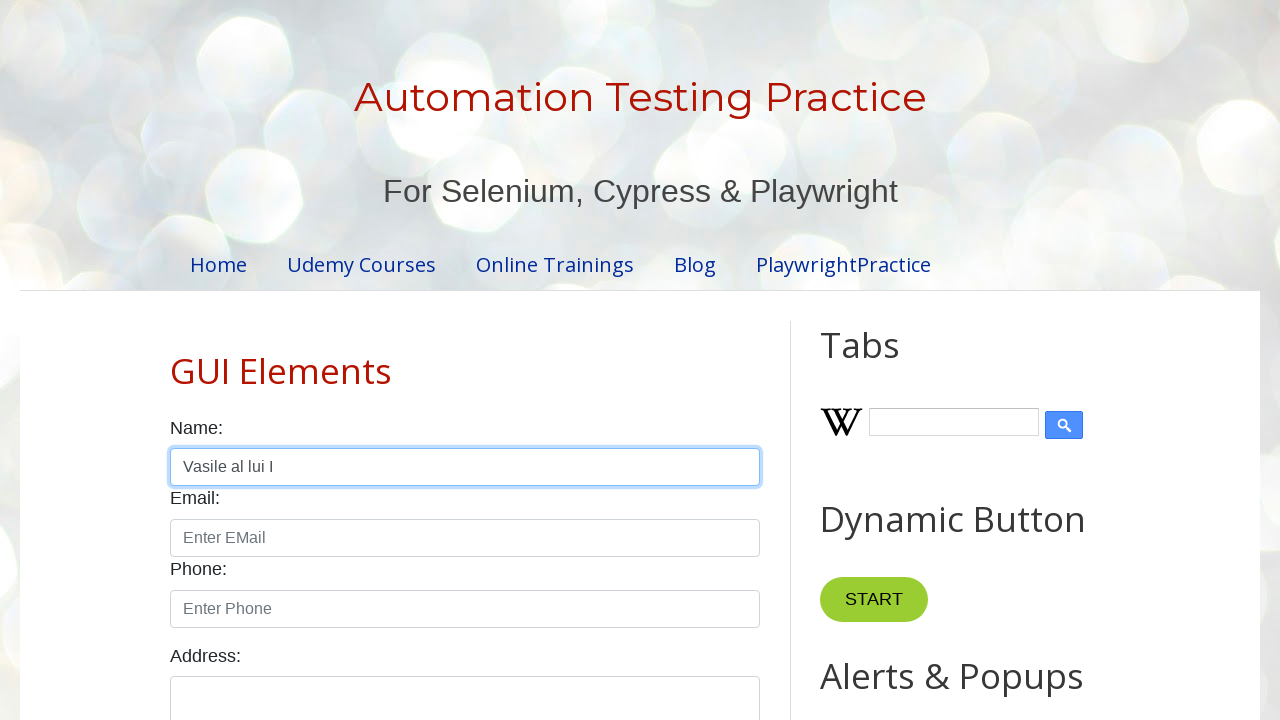

Filled email field with 'maria_testing@outlook.com' on #email
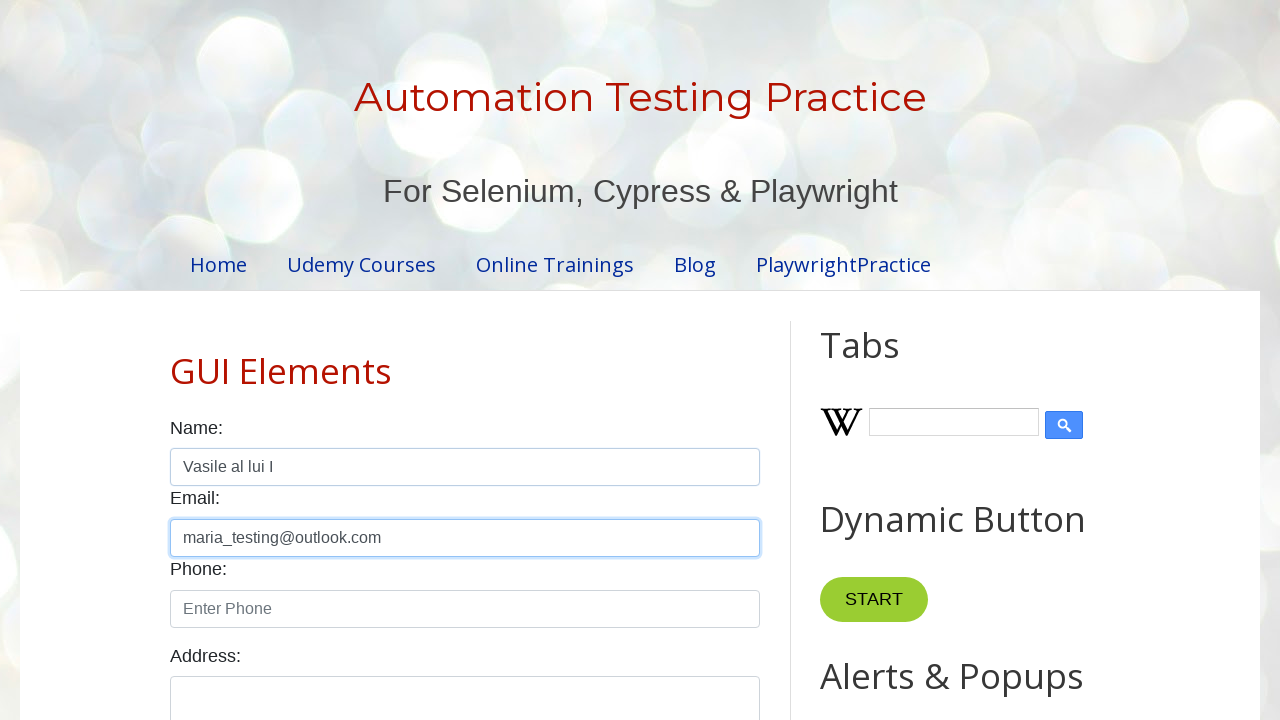

Phone field is visible and ready
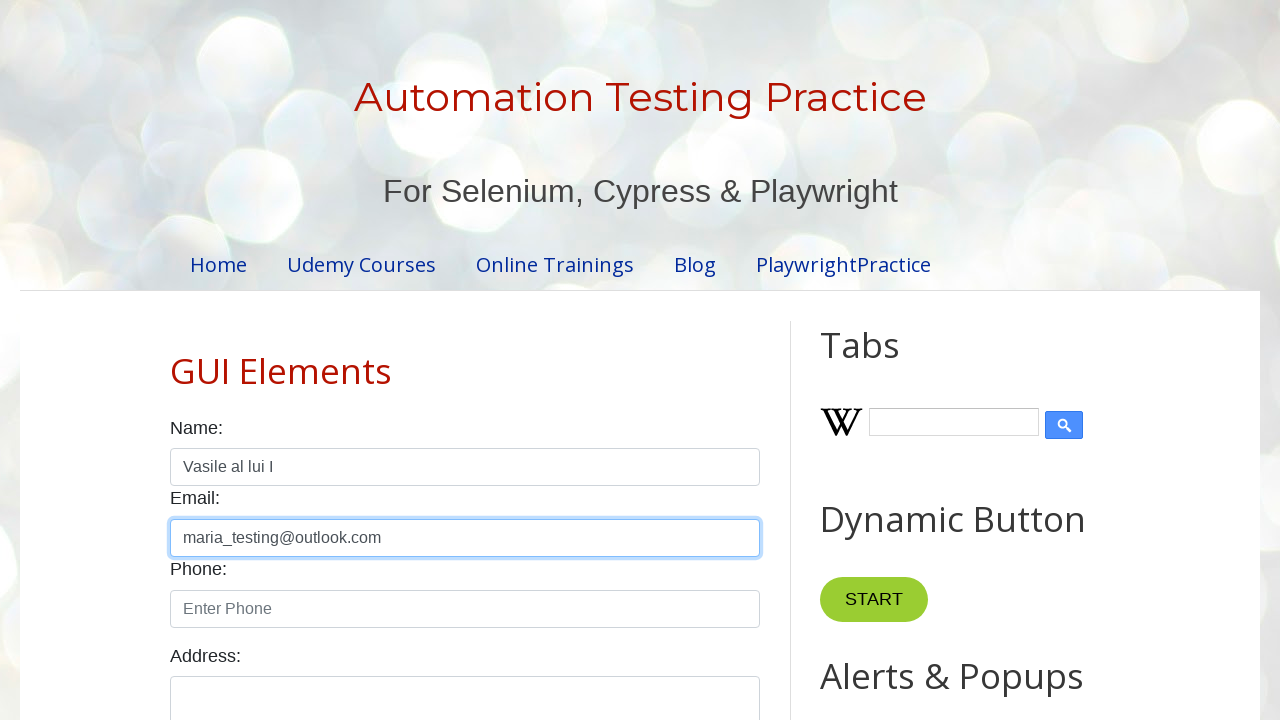

Filled phone field with '+40721212121' on #phone
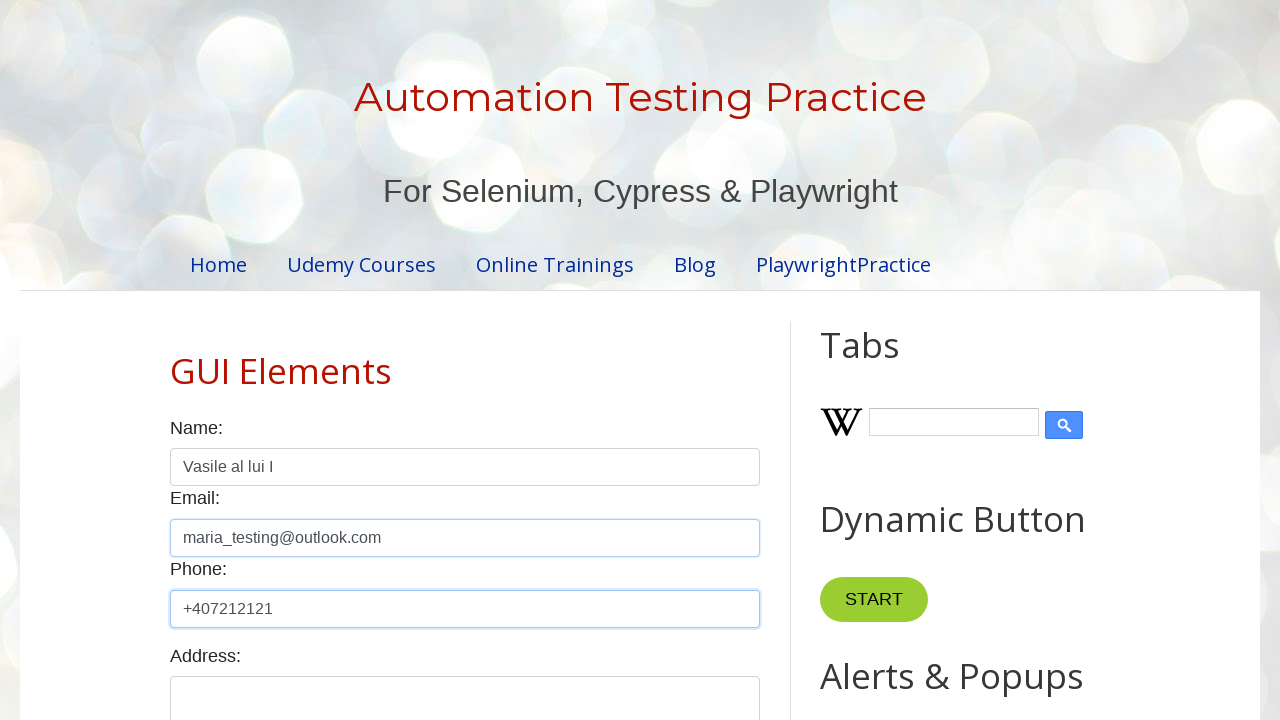

Address textarea is visible and ready
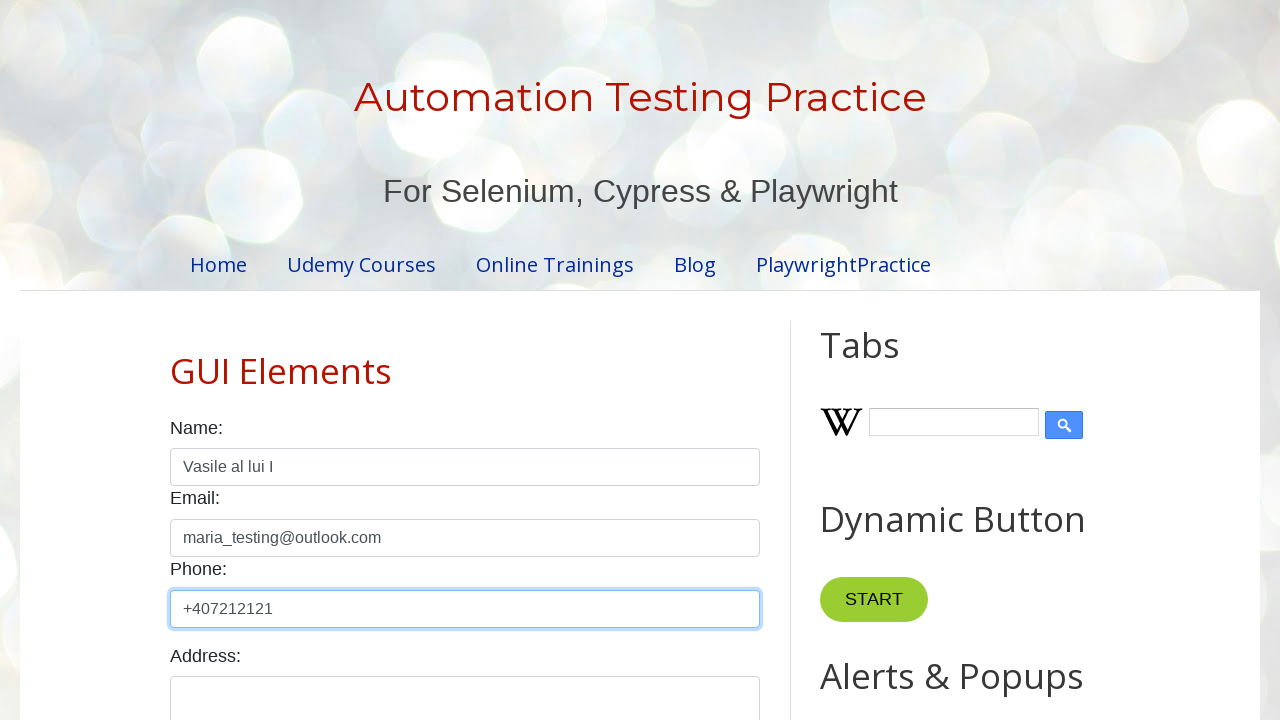

Filled address textarea with 'RO IF str.Mosi No.7' on #textarea
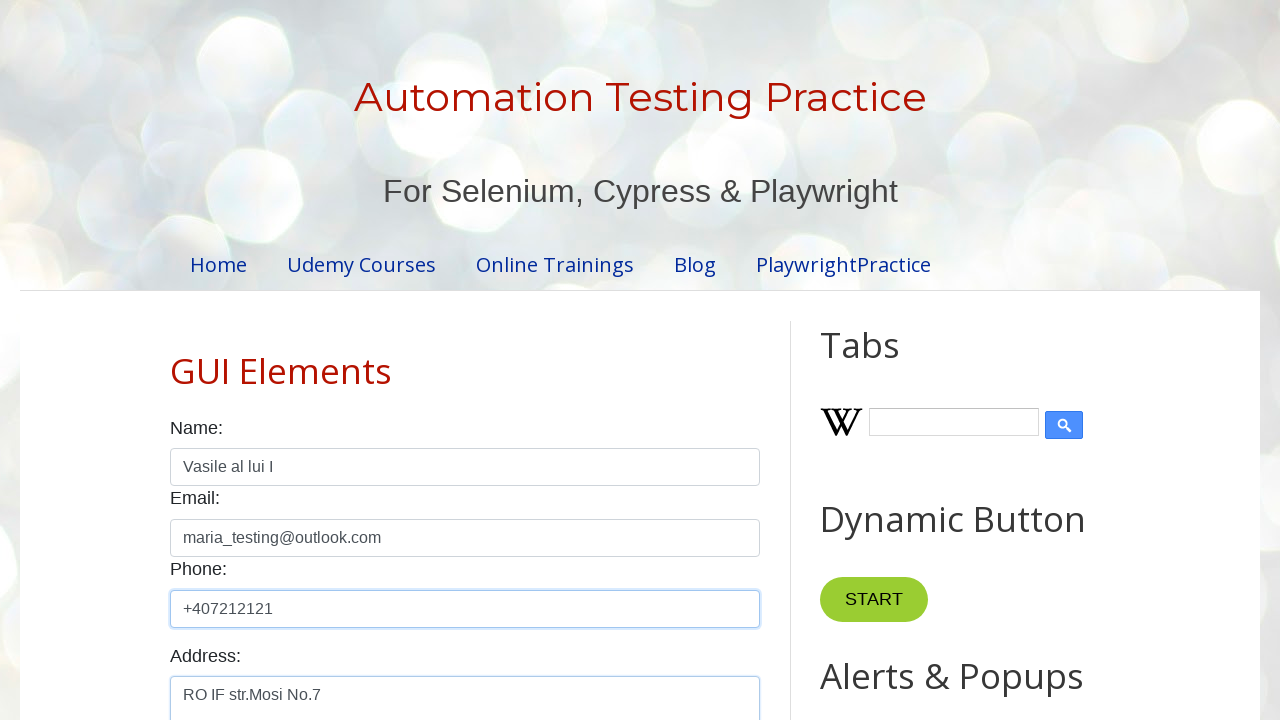

Selected male gender radio button at (176, 360) on #male
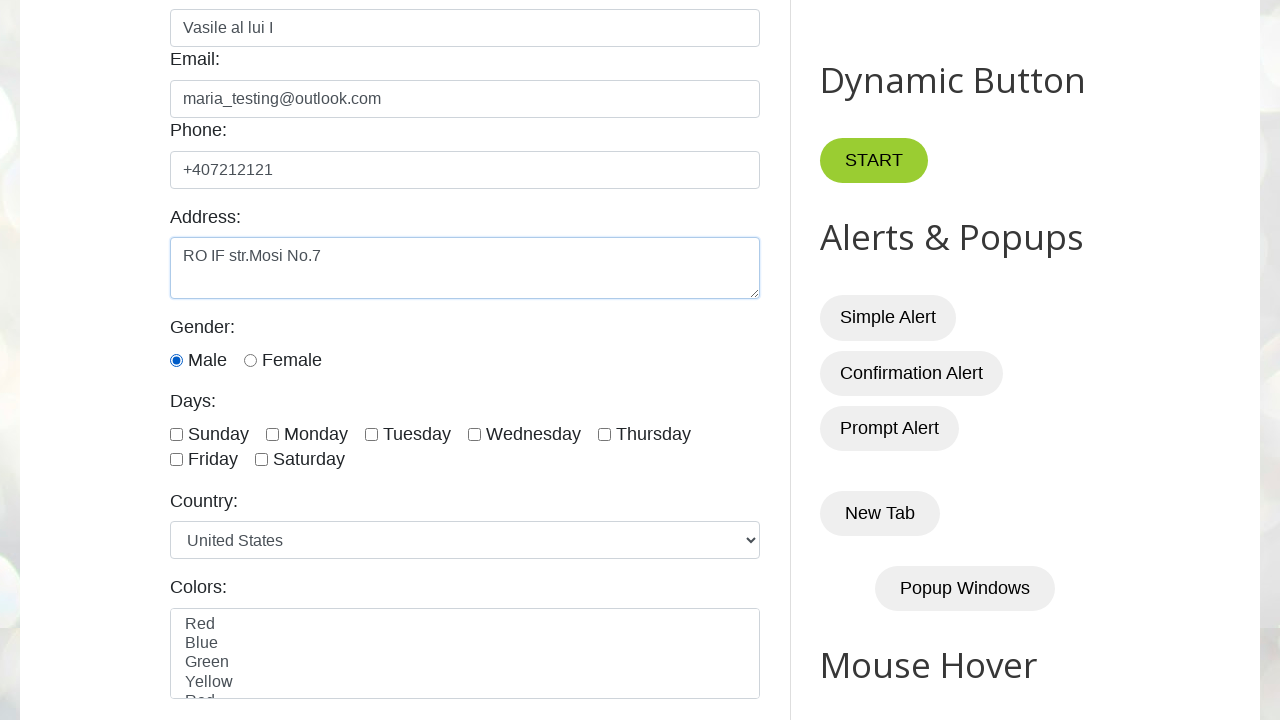

Selected Monday checkbox at (272, 434) on #monday
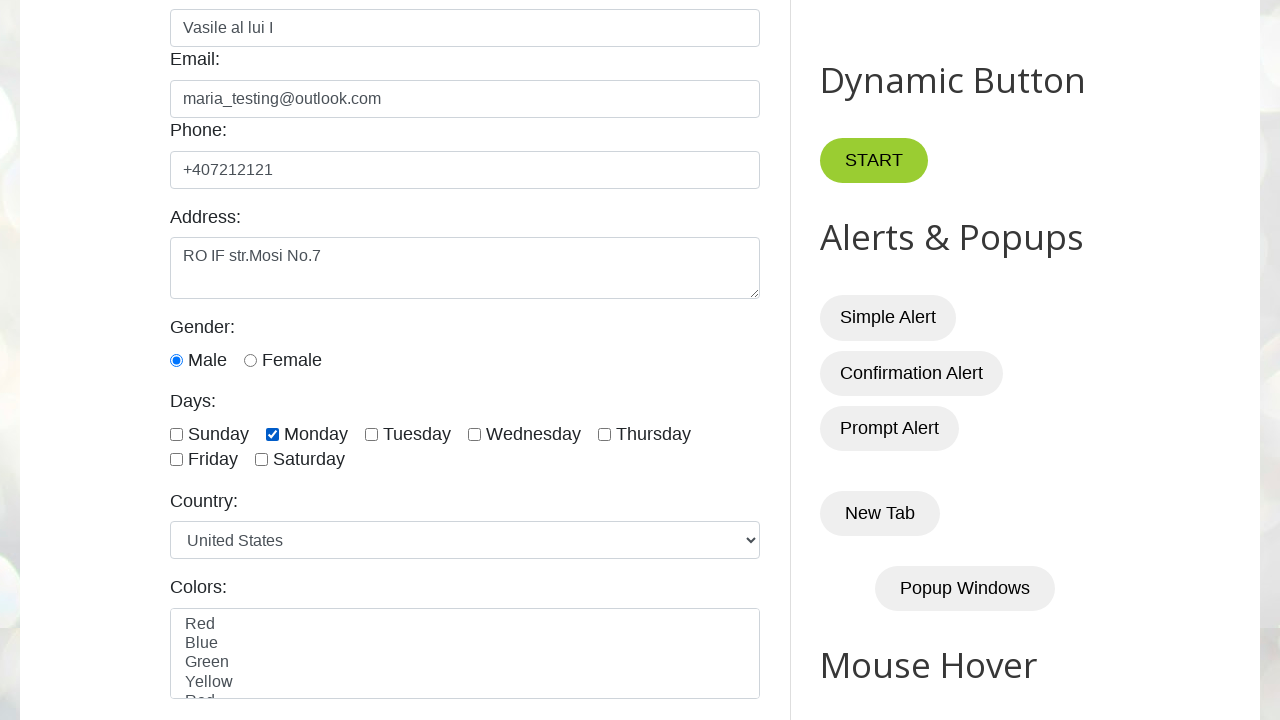

Selected 'uk' from country dropdown on #country
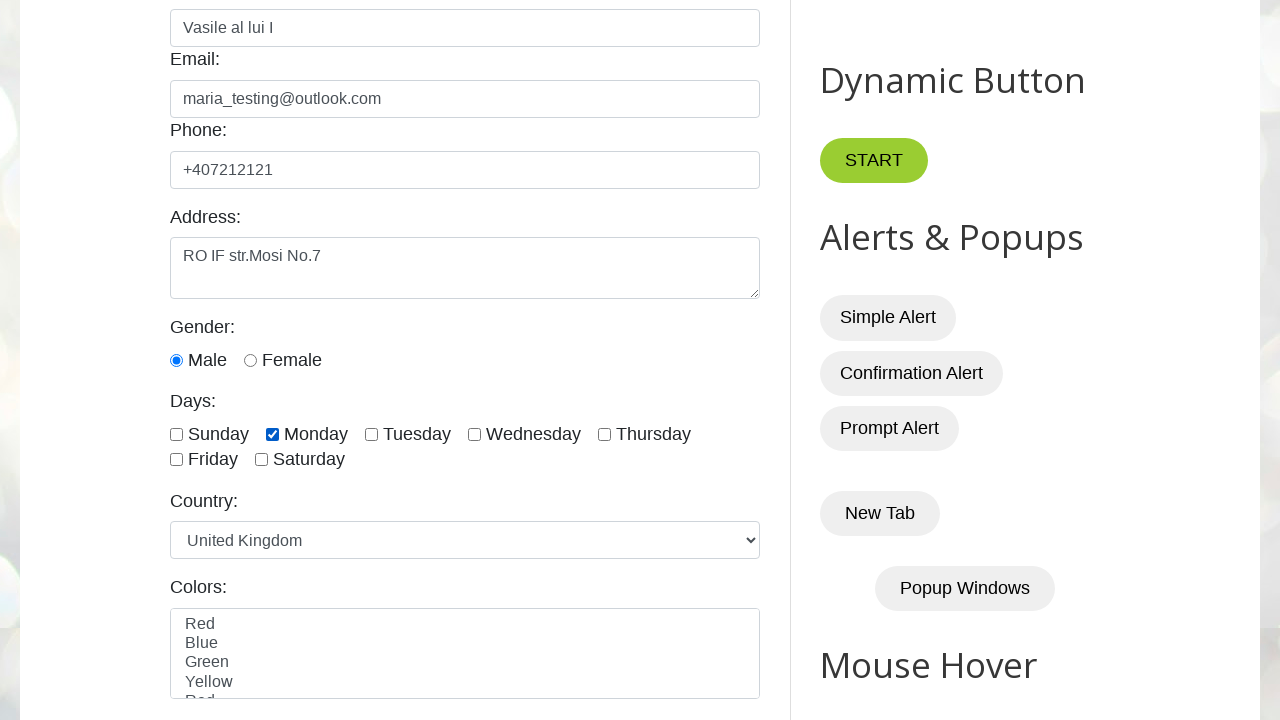

Clicked submit button to submit form at (578, 361) on button[type='submit'], input[type='submit']
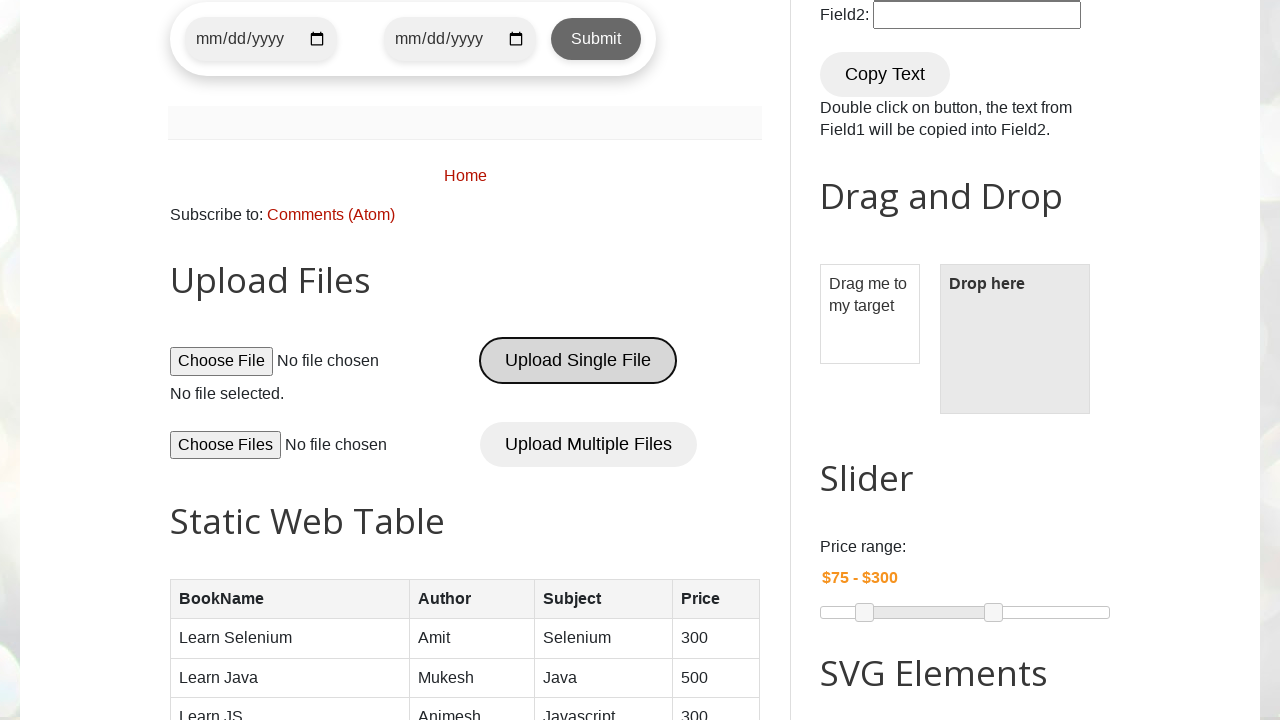

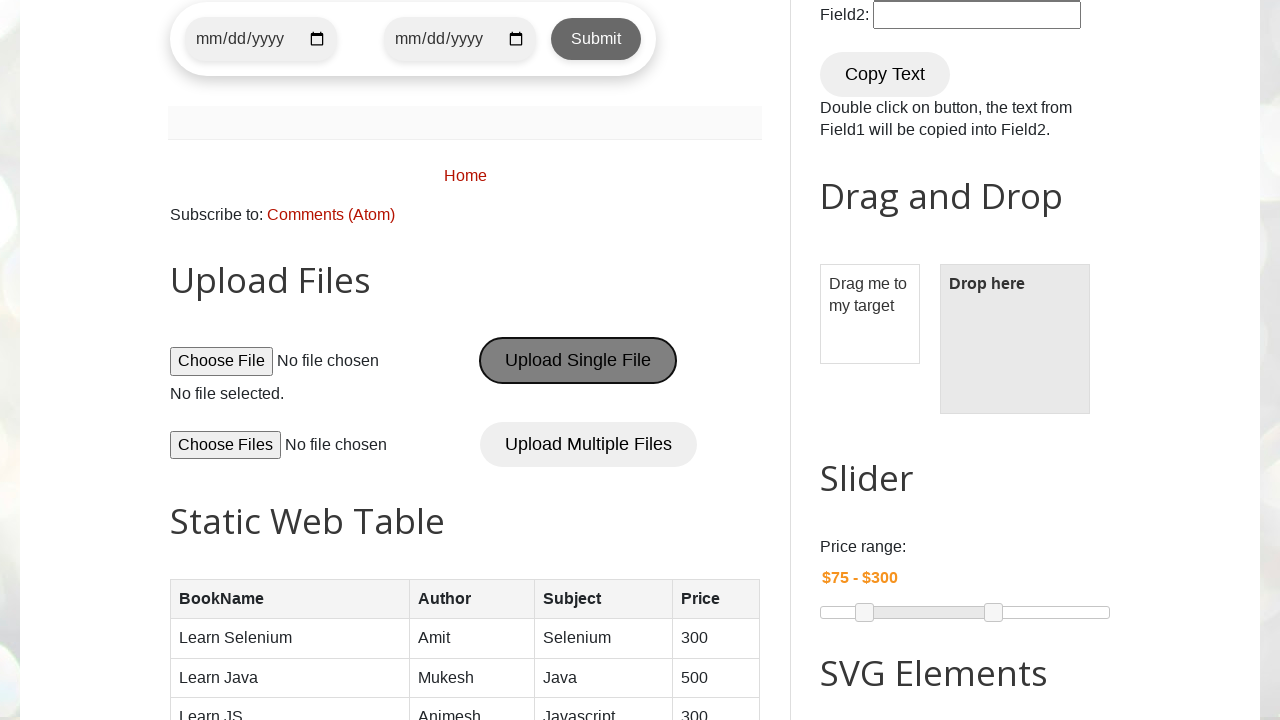